Tests multi-window/tab functionality by opening a new tab, navigating to a different page to retrieve course information, then switching back to the original tab and filling a form field with the retrieved data.

Starting URL: https://rahulshettyacademy.com/angularpractice/

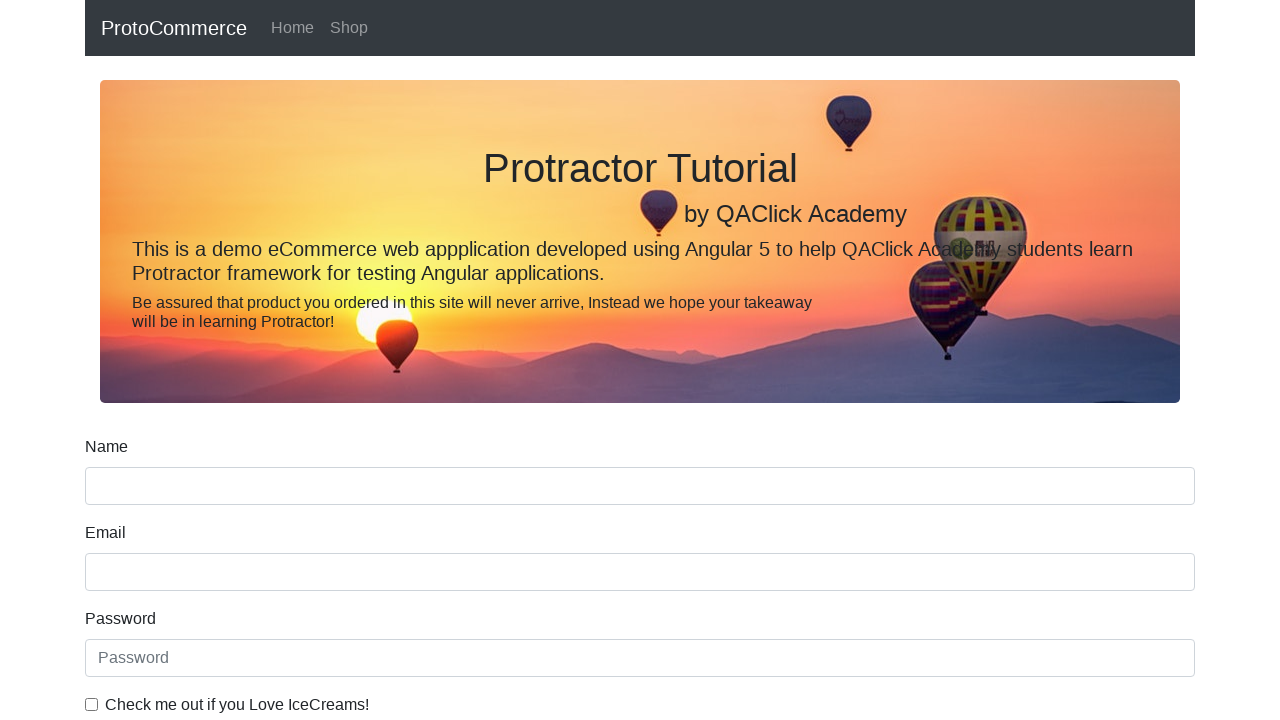

Stored original page reference
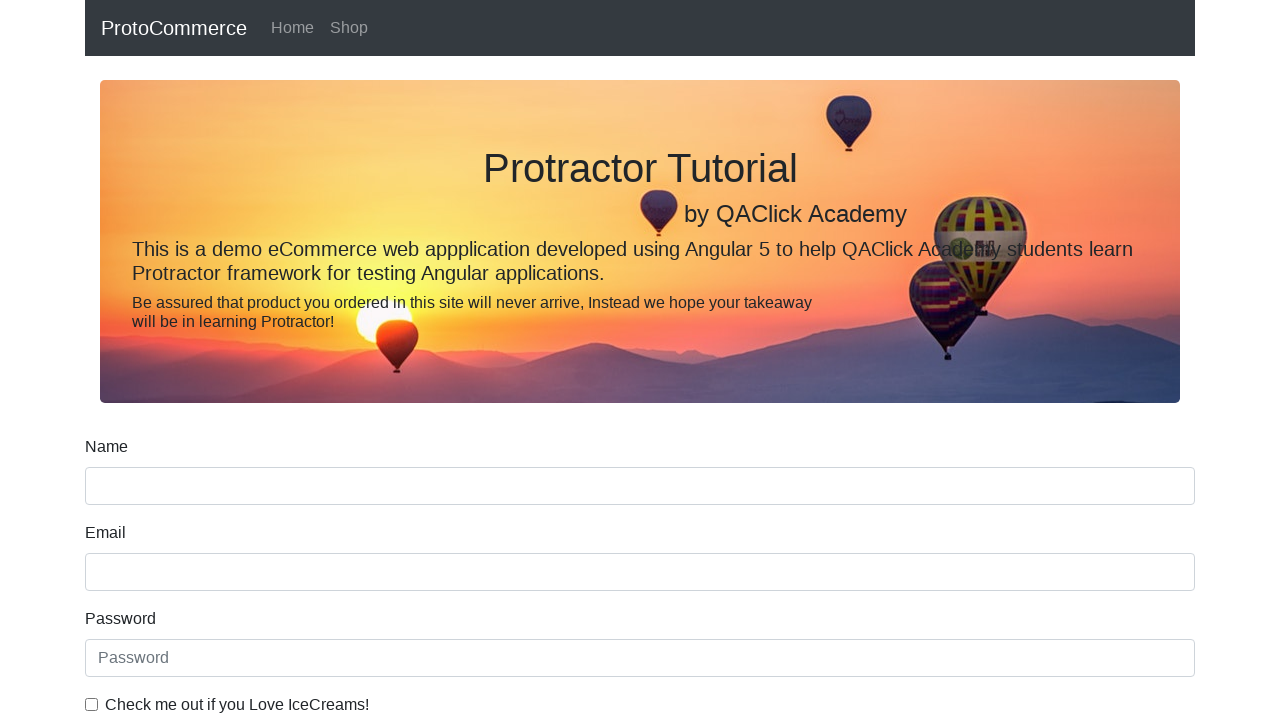

Opened a new tab/page
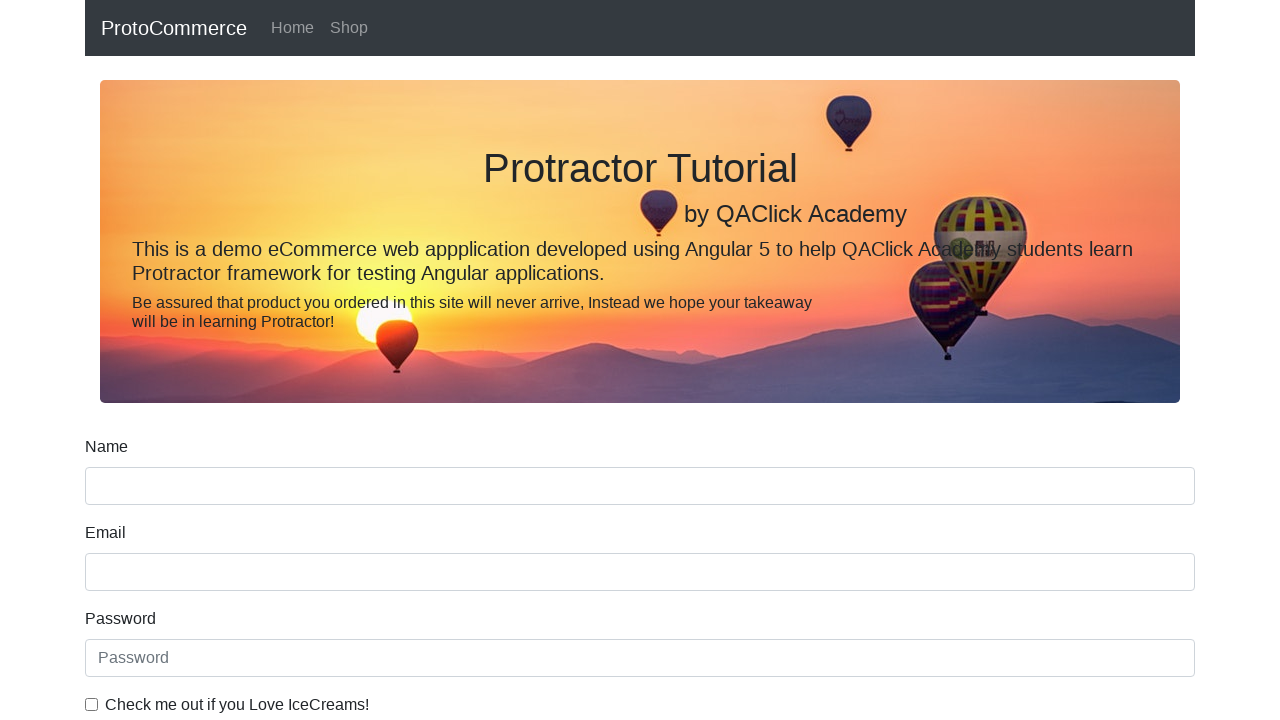

Navigated to Rahul Shetty Academy homepage in new tab
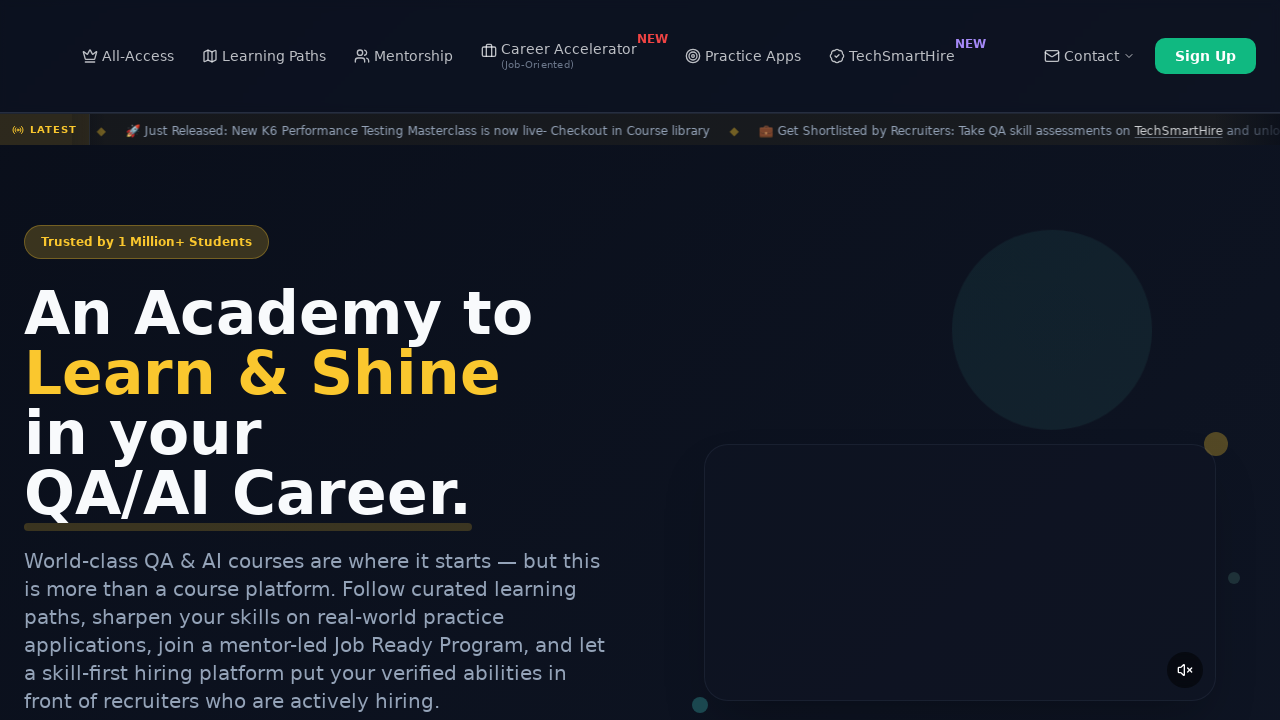

Course links loaded on academy homepage
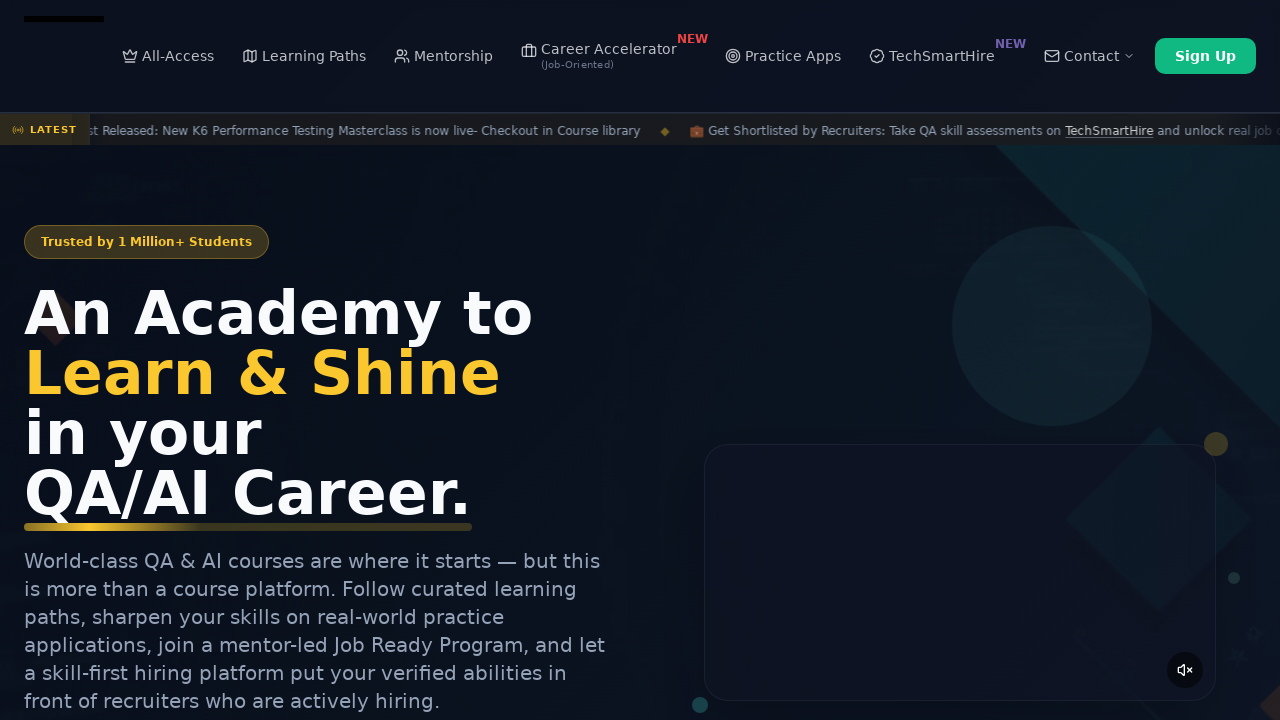

Located course links on the page
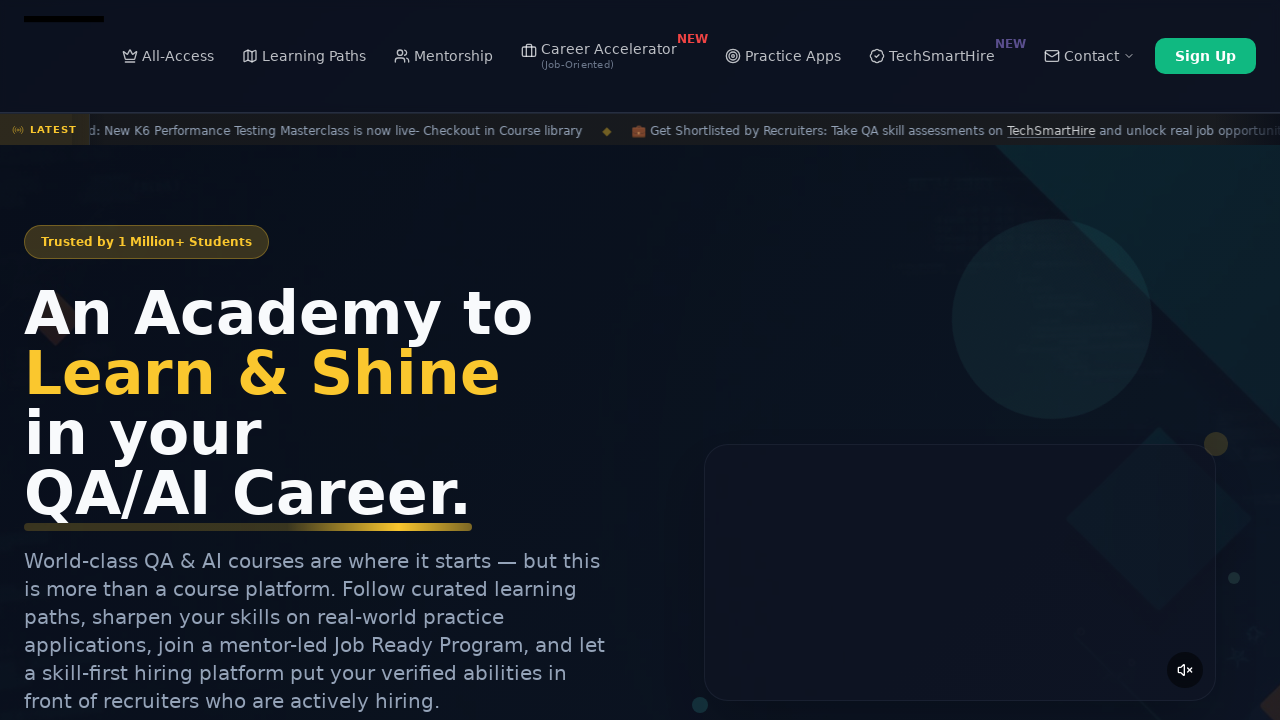

Retrieved second course name: Playwright Testing
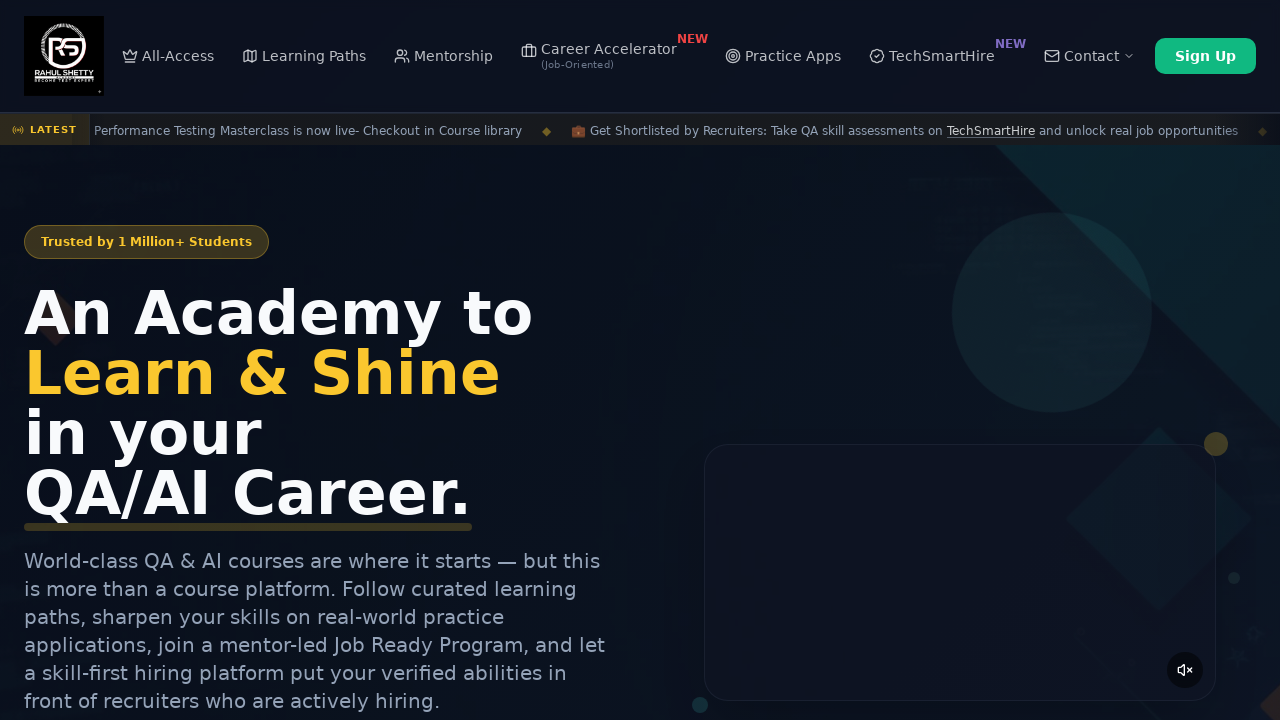

Switched back to original page/tab
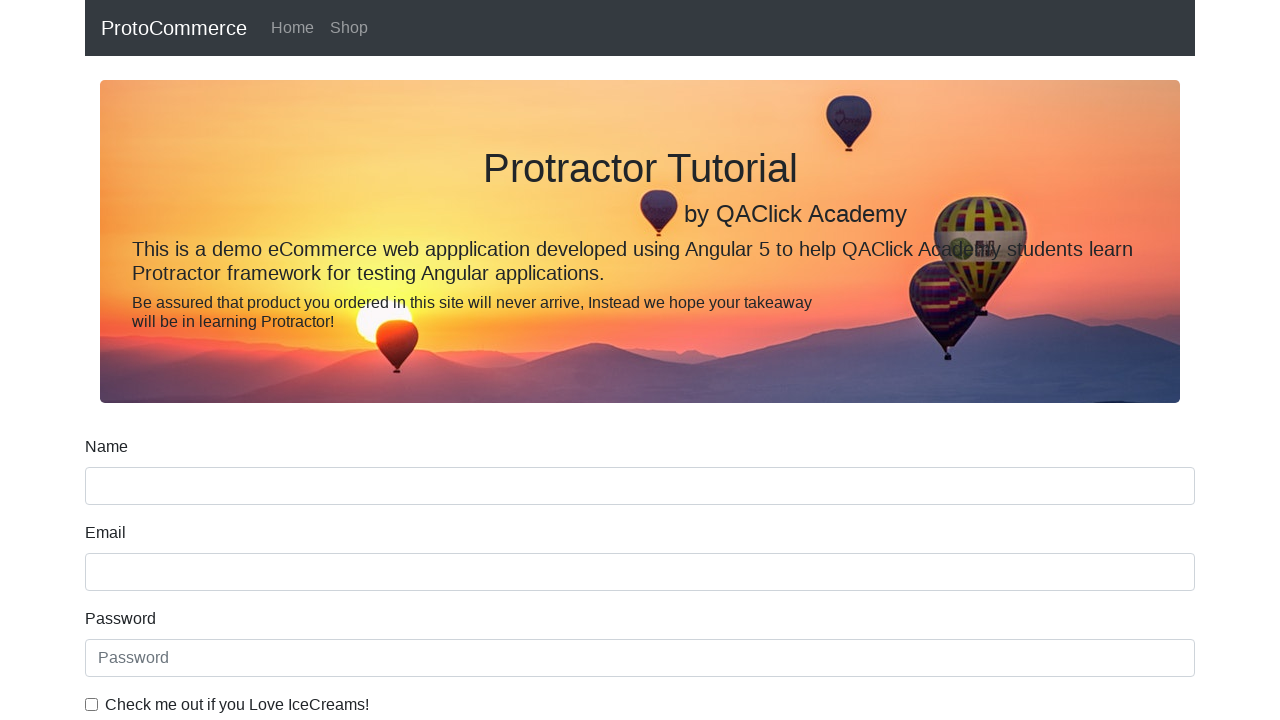

Filled name field with course name: Playwright Testing on input[name='name']
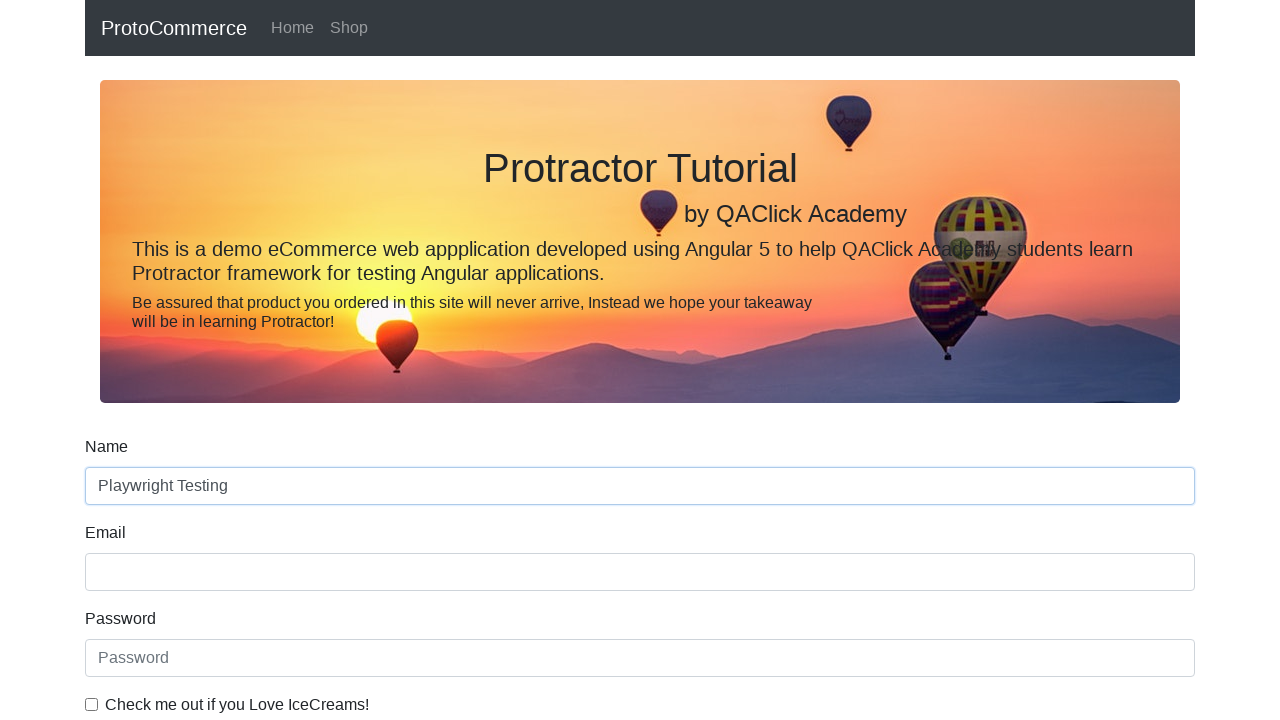

Closed the new tab/page
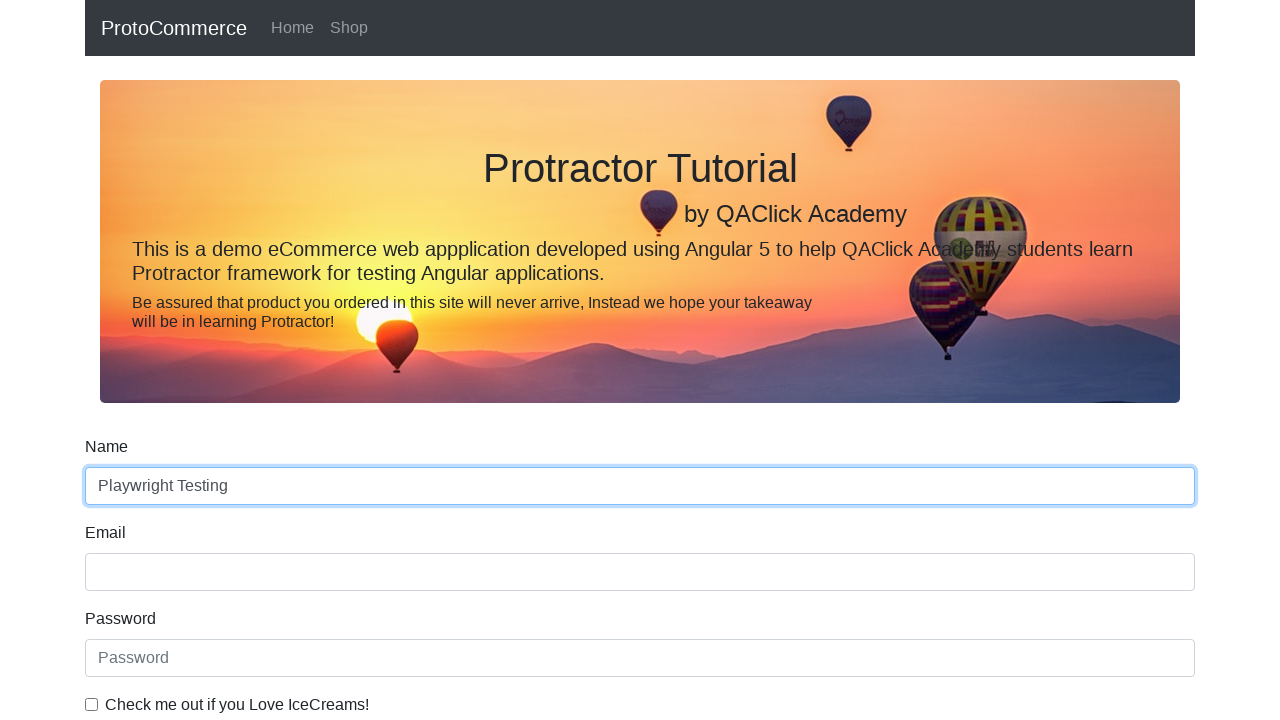

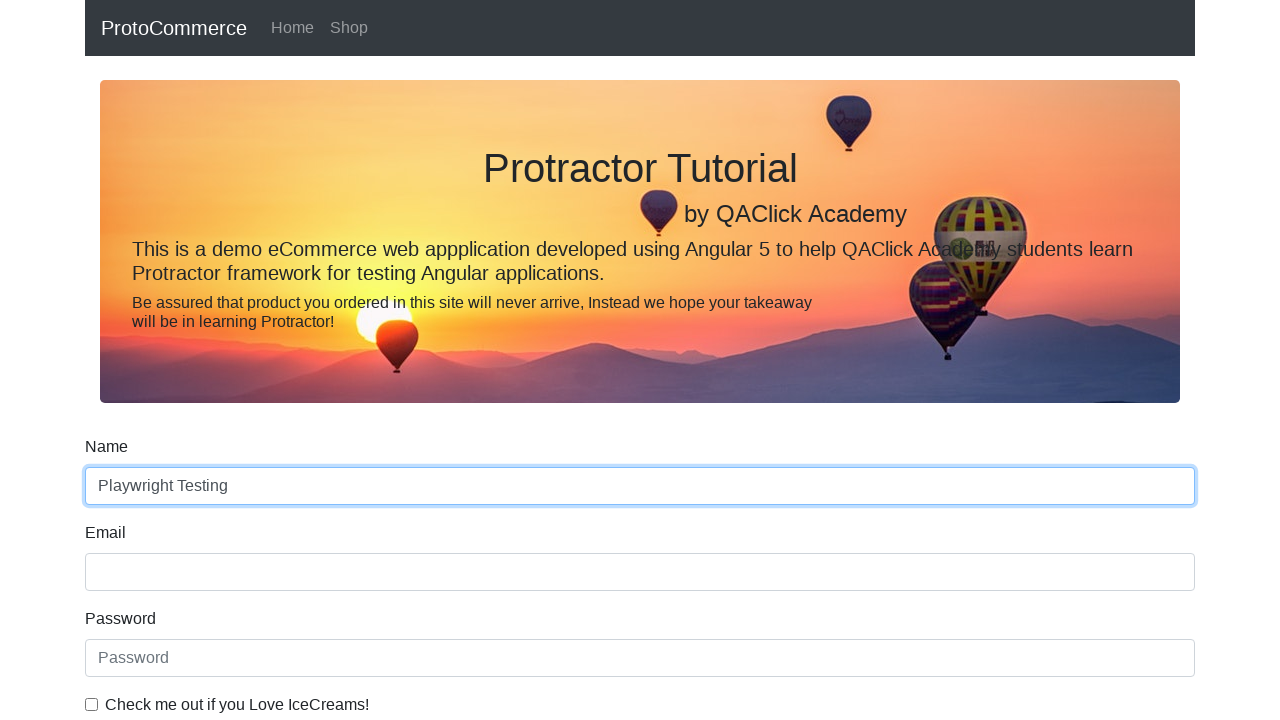